Tests JavaScript prompt dialog handling by clicking a button that triggers a prompt dialog and accepting it with a custom input value

Starting URL: https://the-internet.herokuapp.com/javascript_alerts

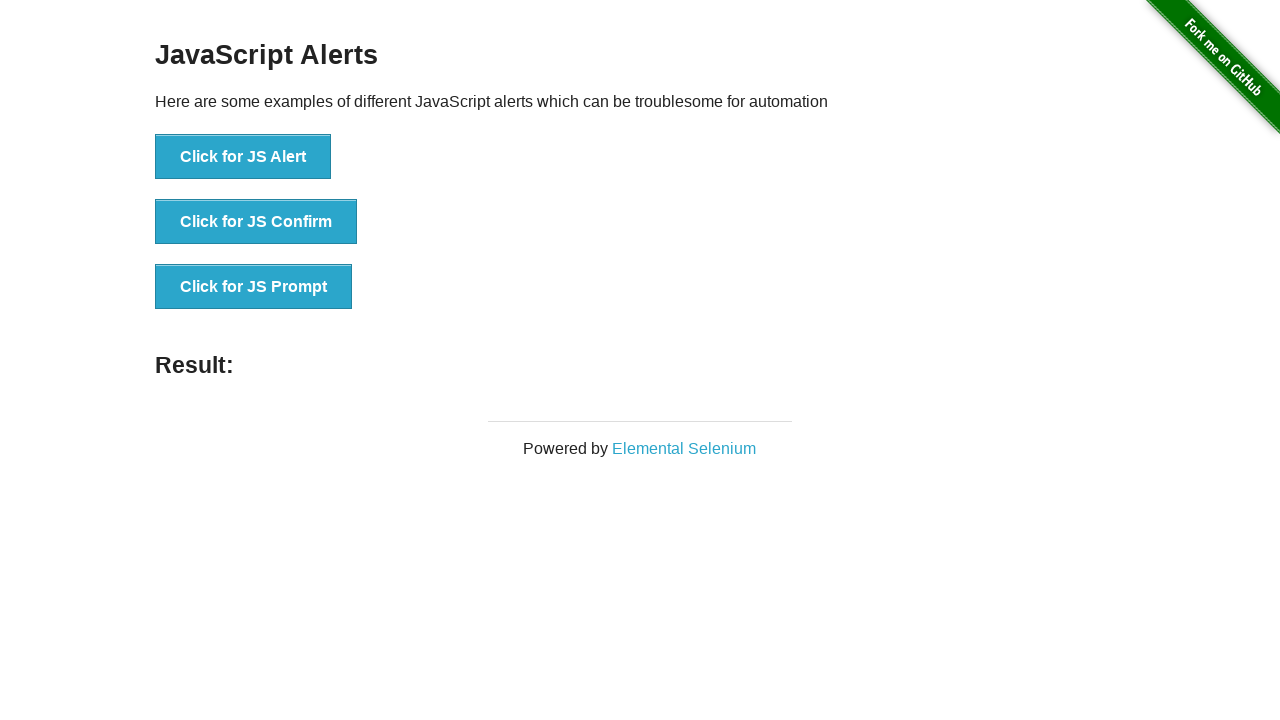

Set up dialog handler to accept prompt with 'Hellooo' text
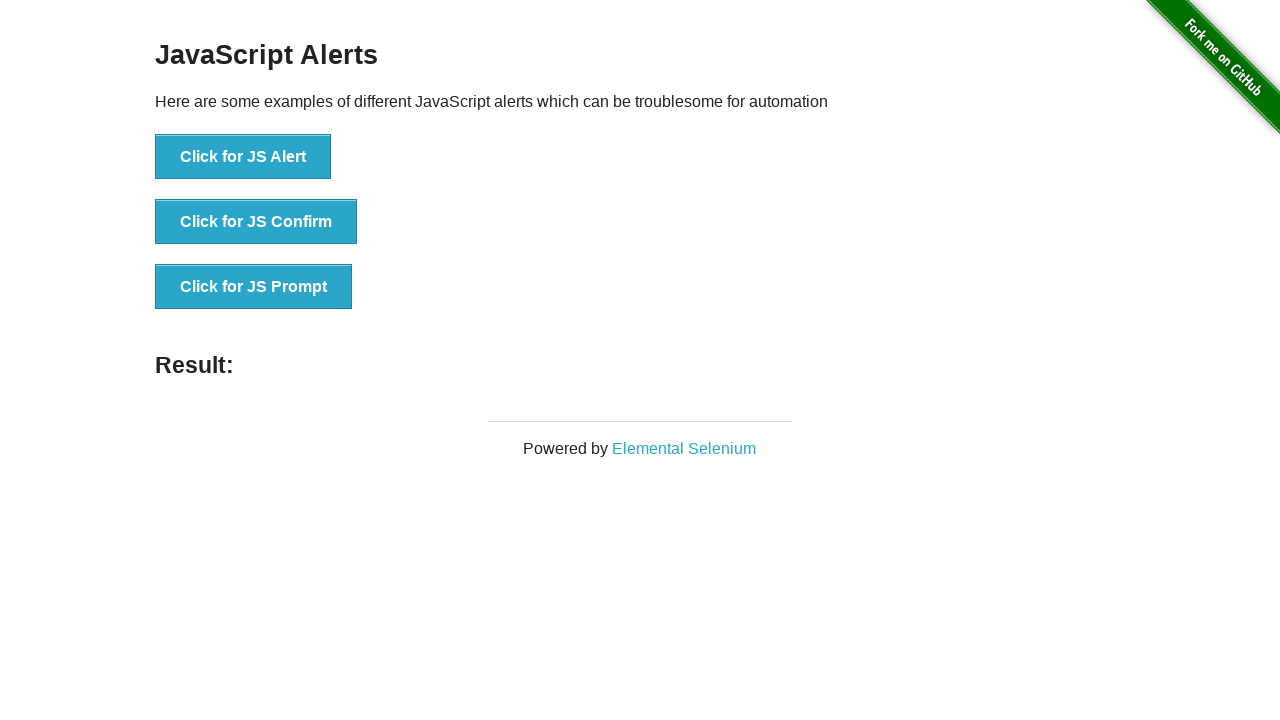

Clicked button to trigger JavaScript prompt dialog at (254, 287) on text=Click for JS Prompt
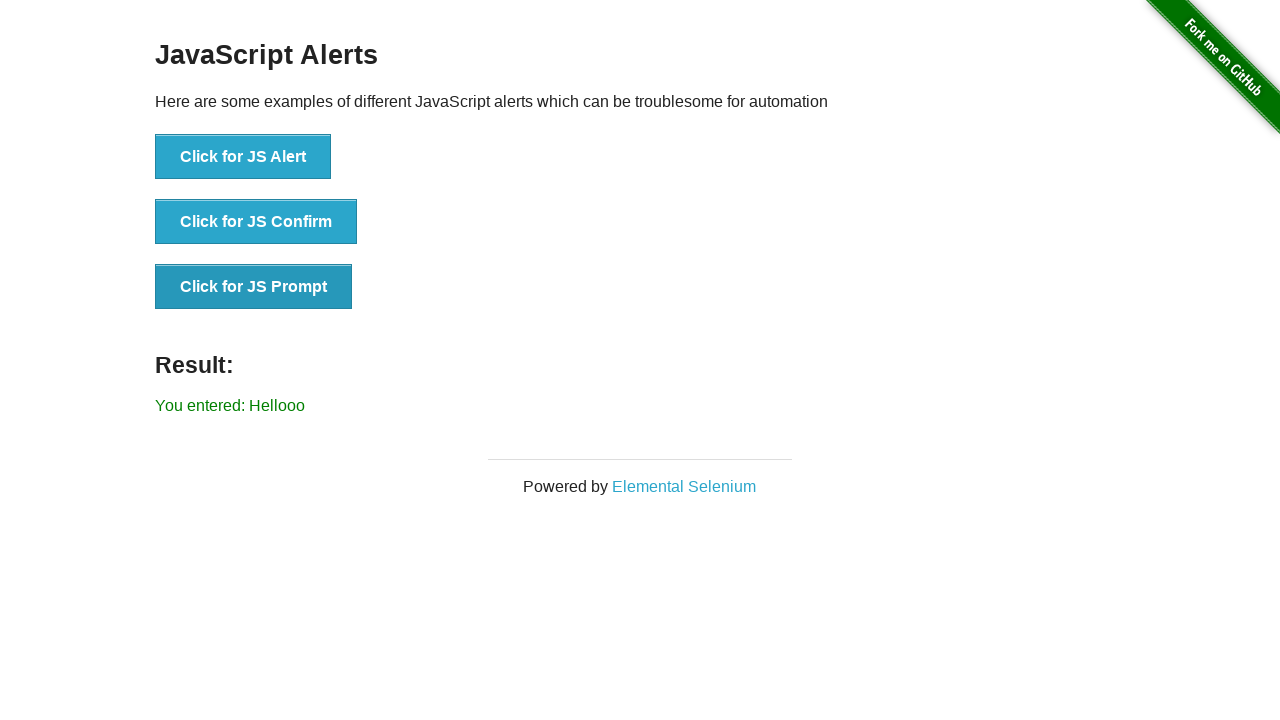

Prompt dialog was handled and result element loaded
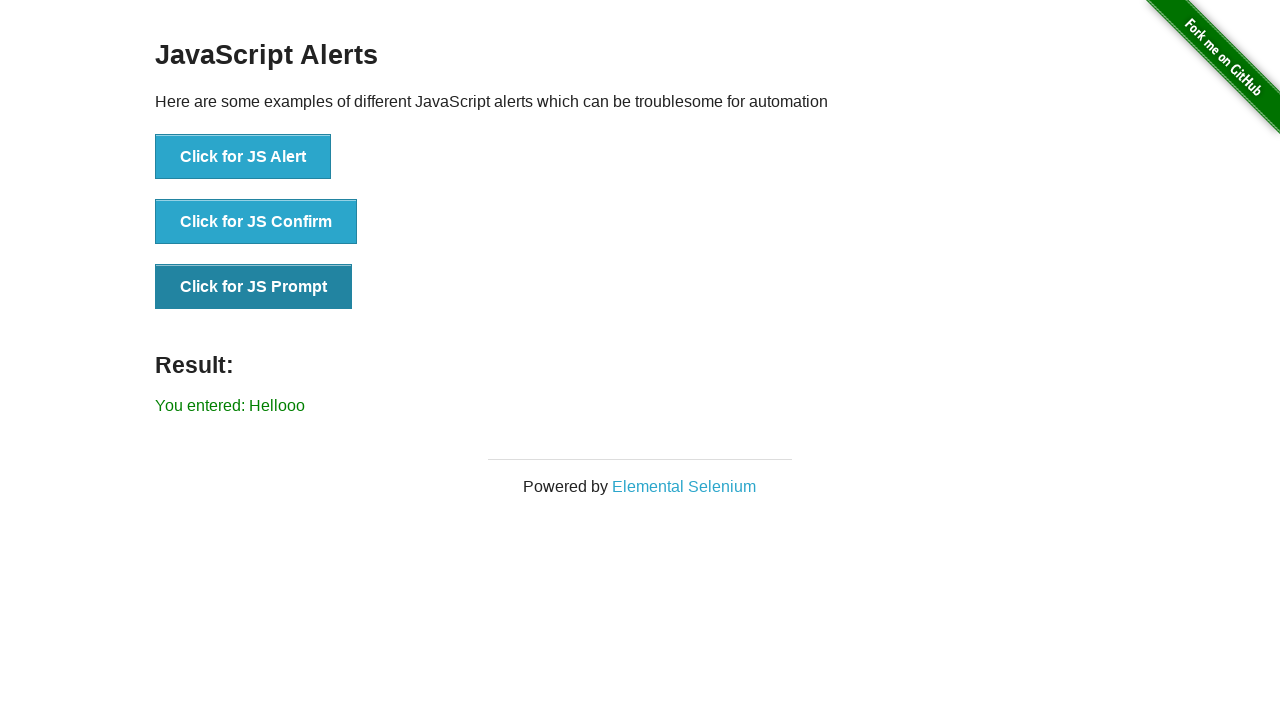

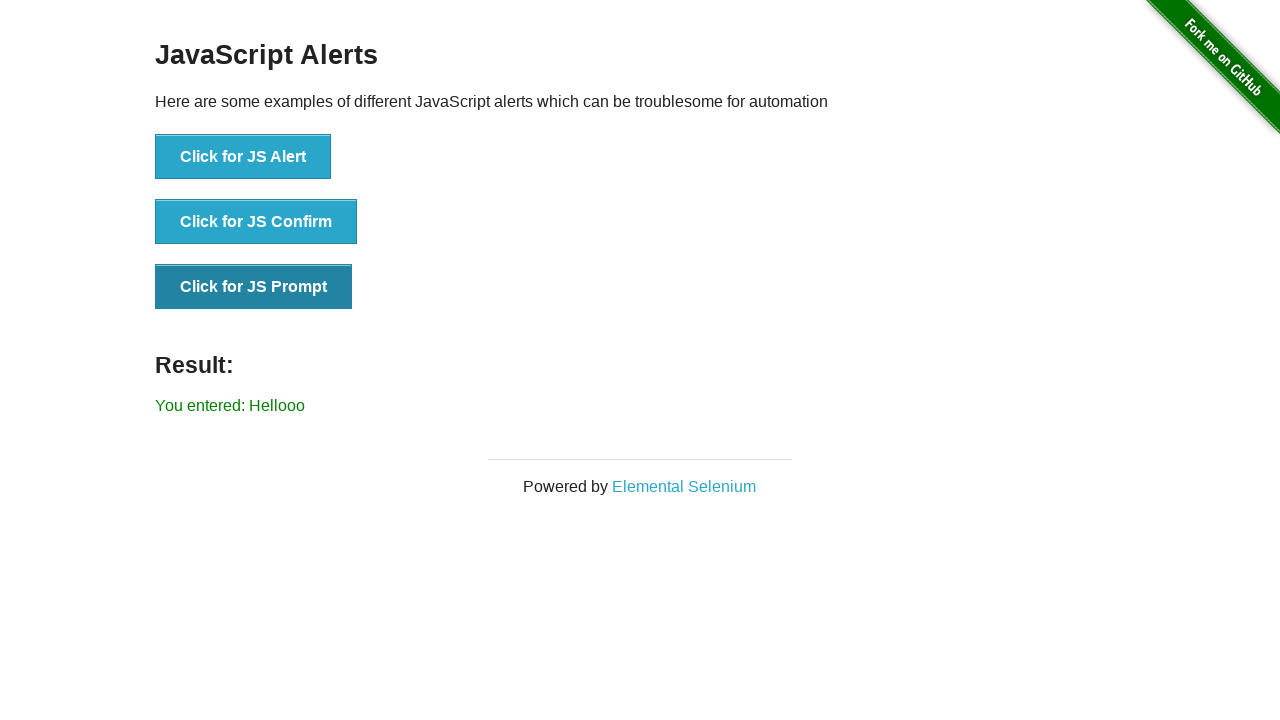